Tests opening a link in a new browser tab using Ctrl+Enter and switching between the parent window and the newly opened tab to verify navigation works correctly.

Starting URL: https://www.tutorialspoint.com/about/about_careers.htm

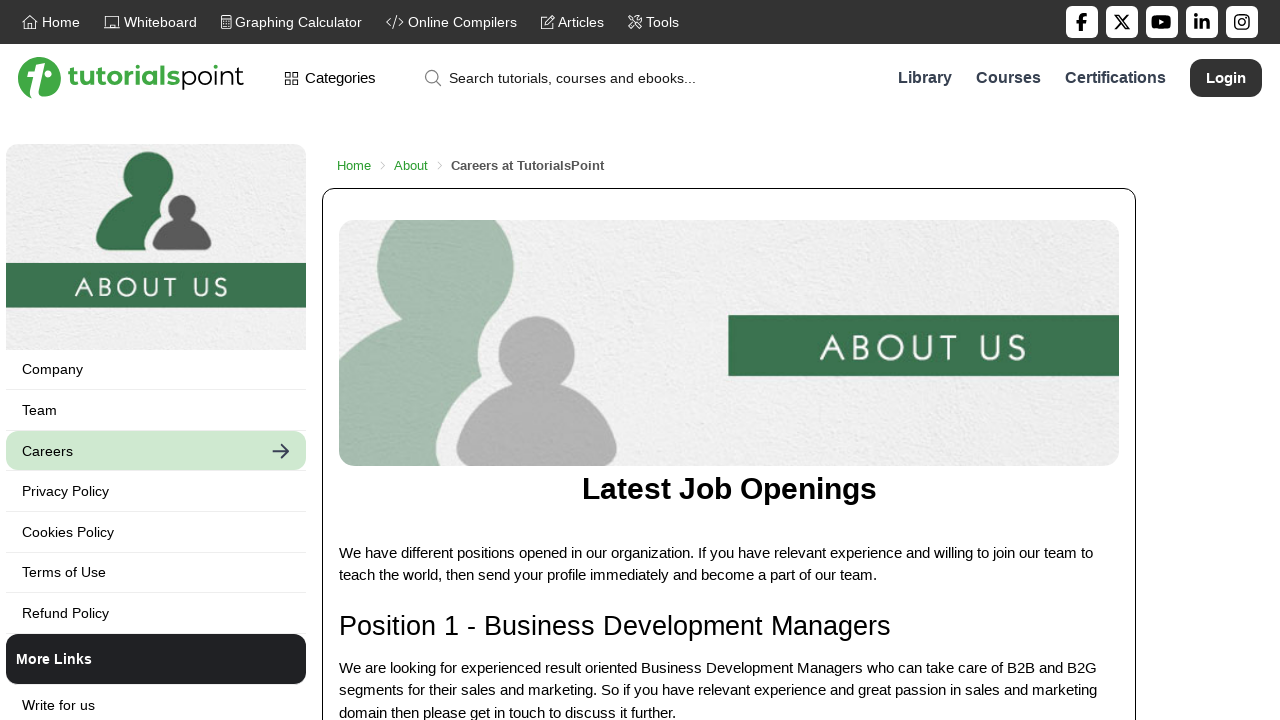

Waited for page to load - domcontentloaded state reached
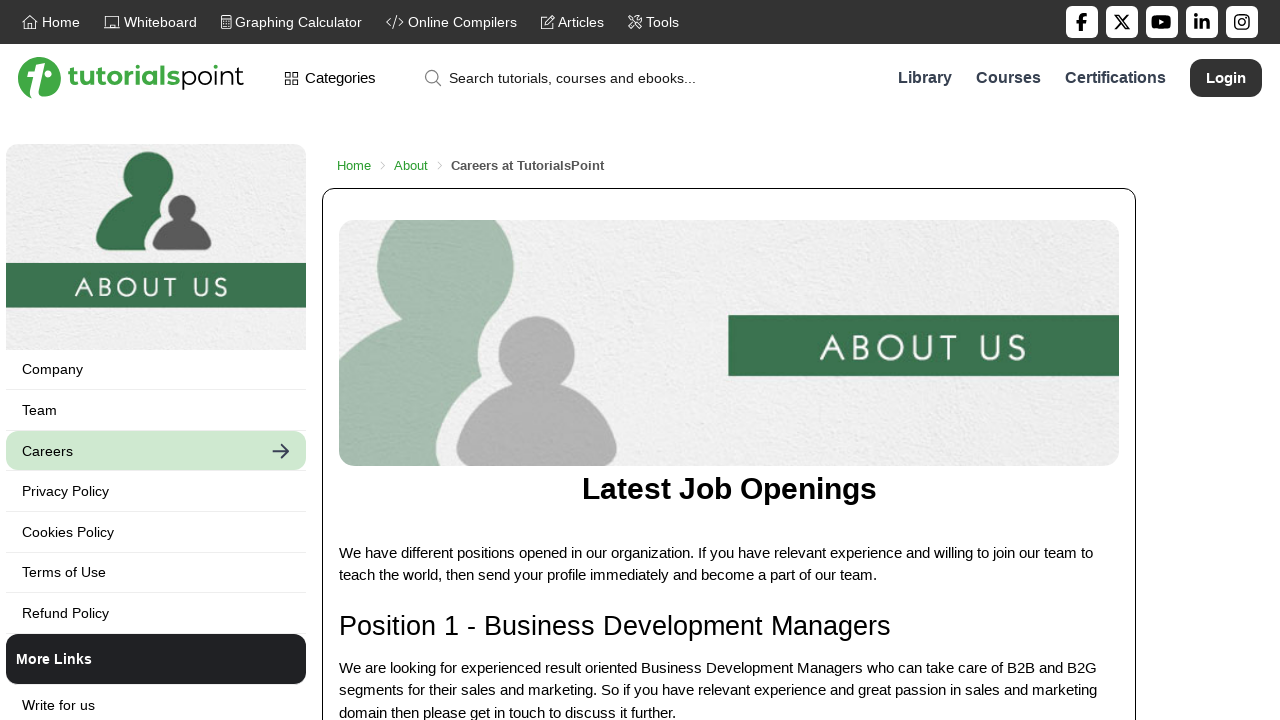

Located 'Terms of Use' link element
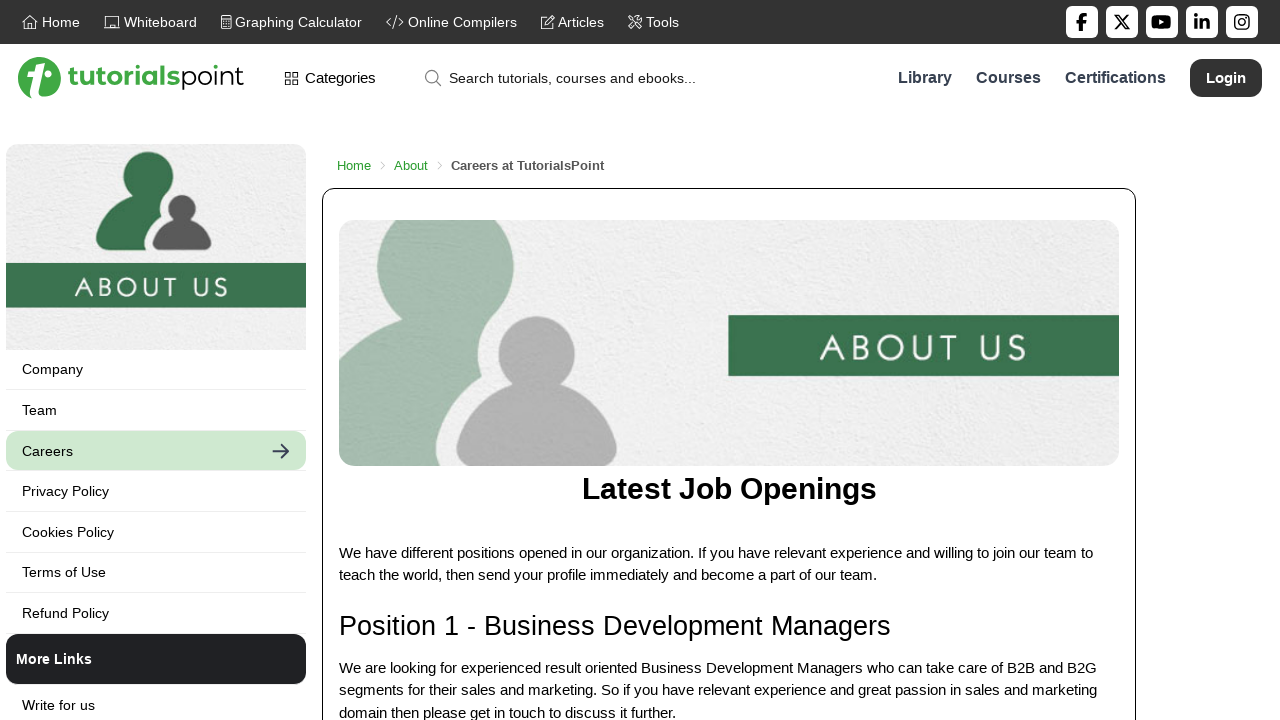

Clicked 'Terms of Use' link with Ctrl modifier to open in new tab at (156, 572) on xpath=//*[text()='Terms of Use']
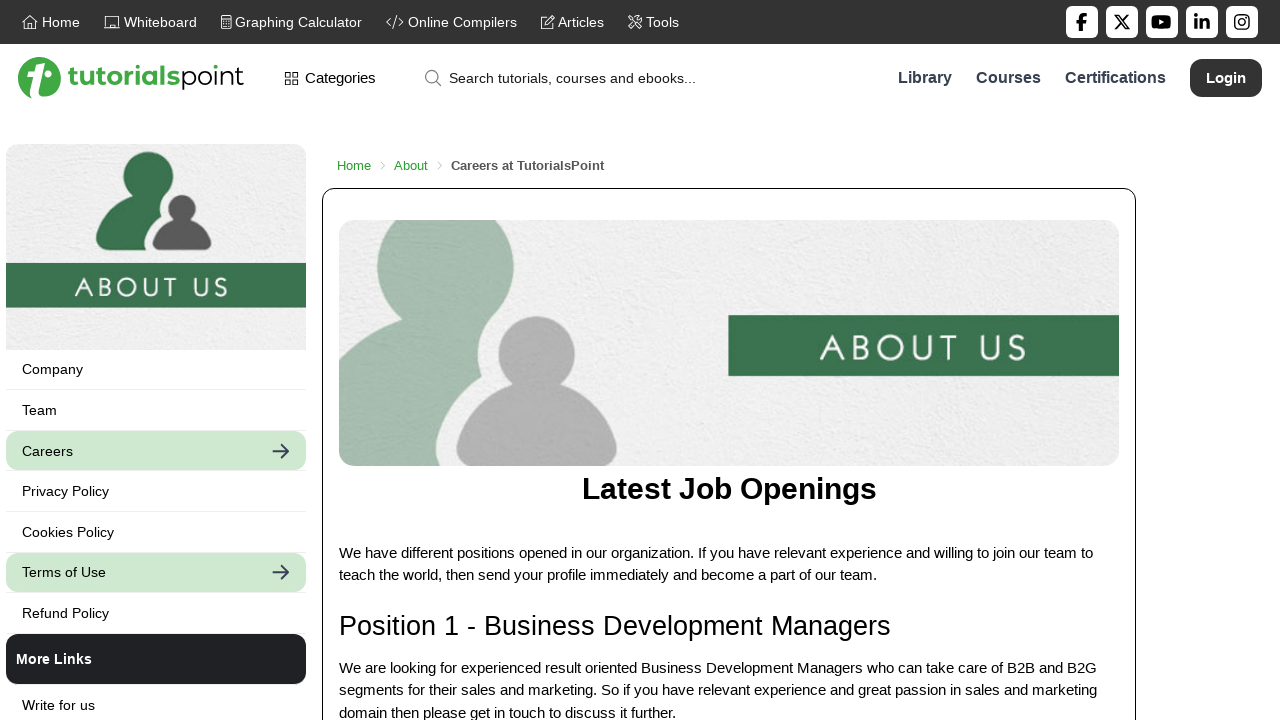

New tab/page object obtained from context
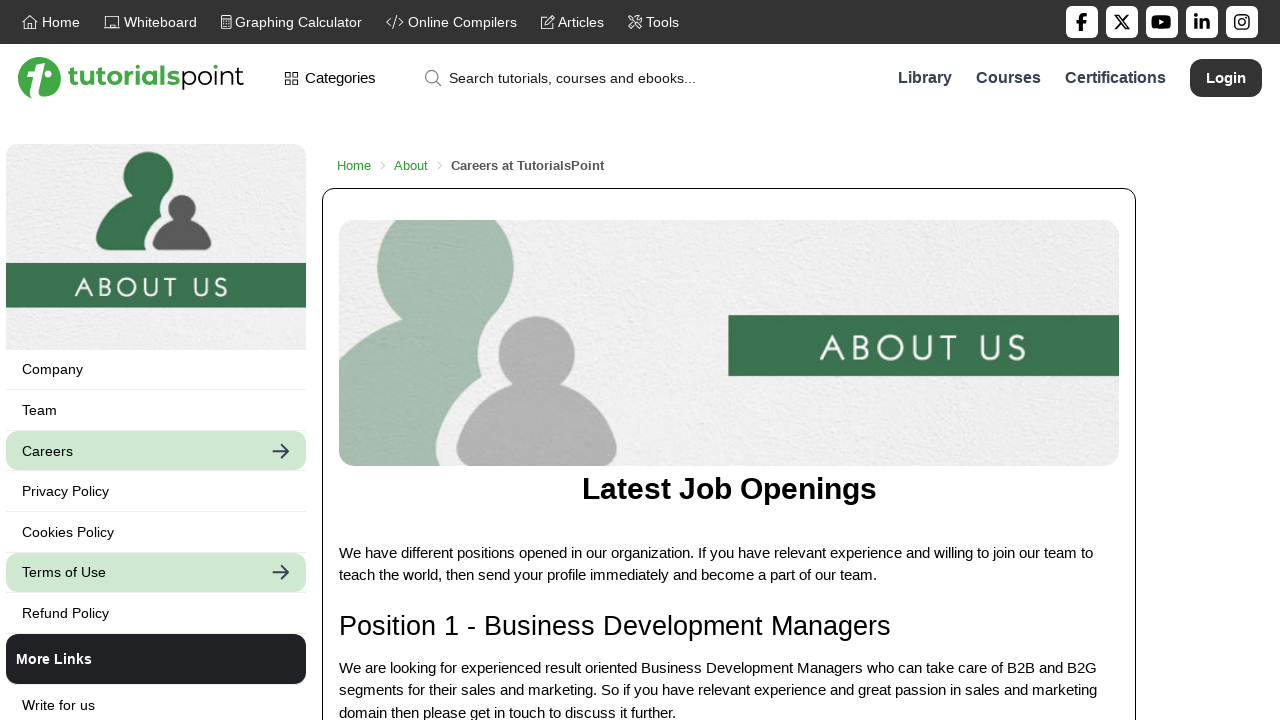

Waited for new tab page to load - domcontentloaded state reached
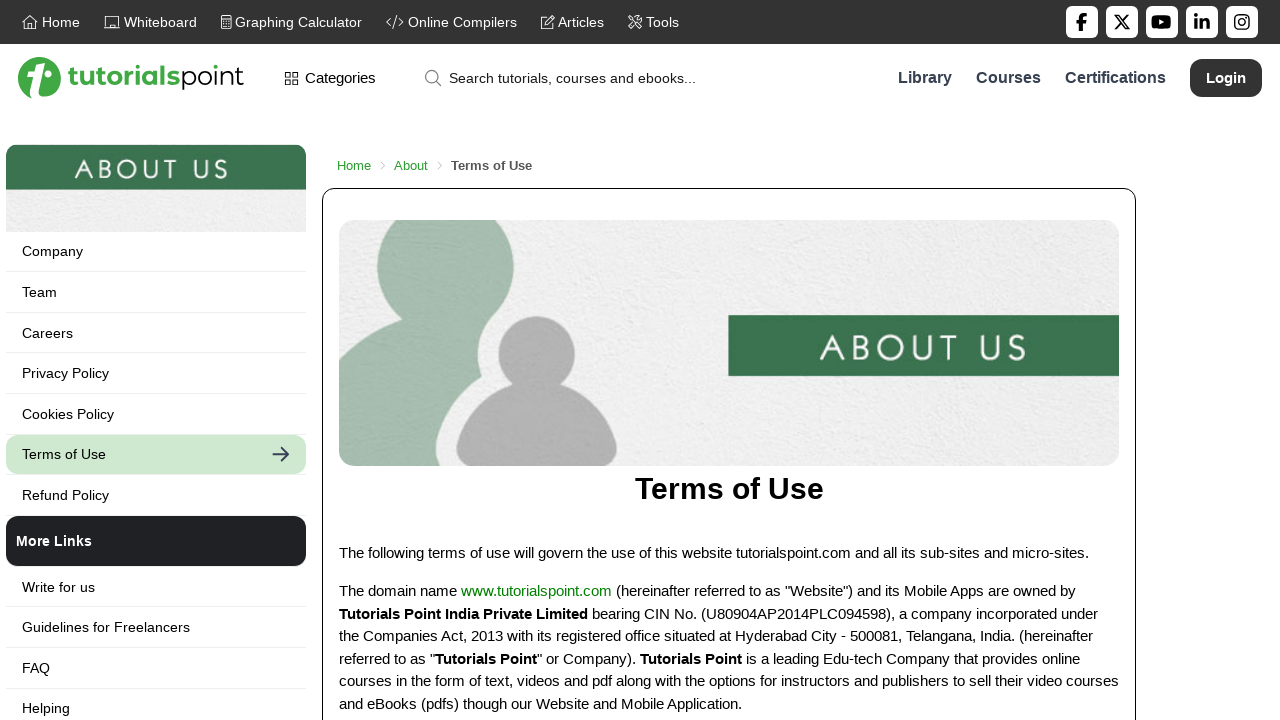

Retrieved and printed title of new tab: Terms of Use
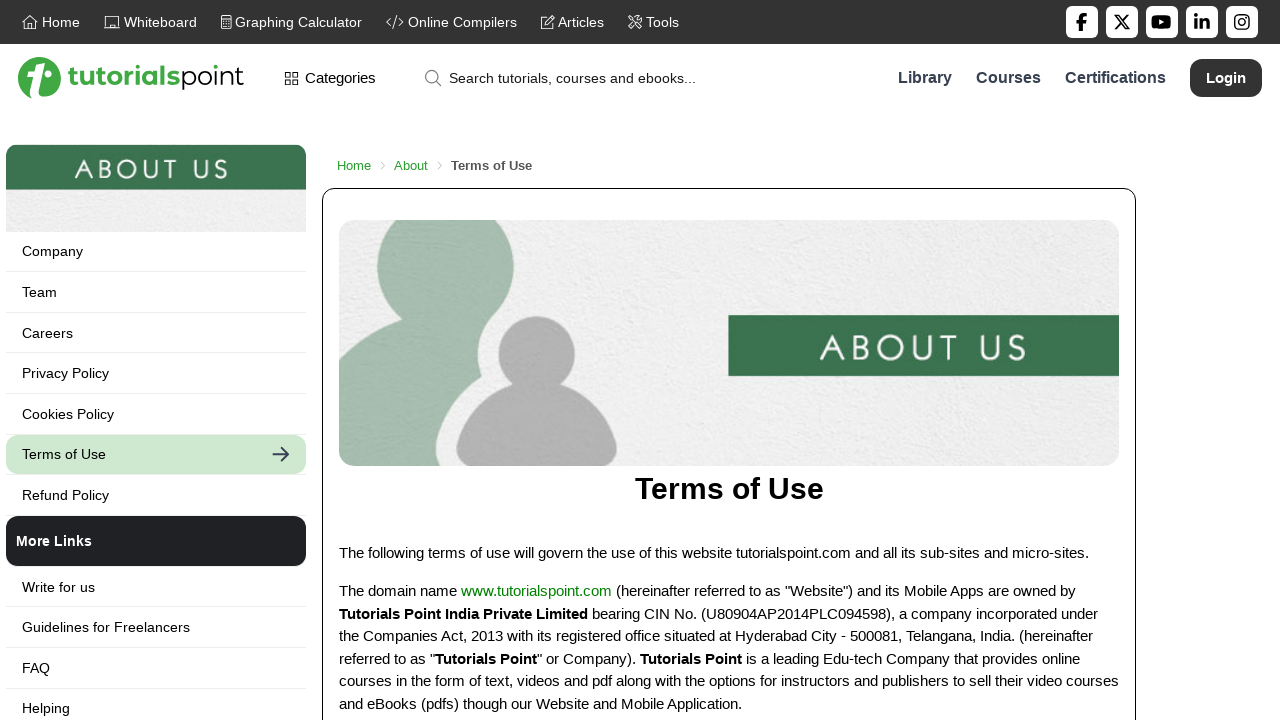

Verified parent window is still accessible - title: Careers at TutorialsPoint
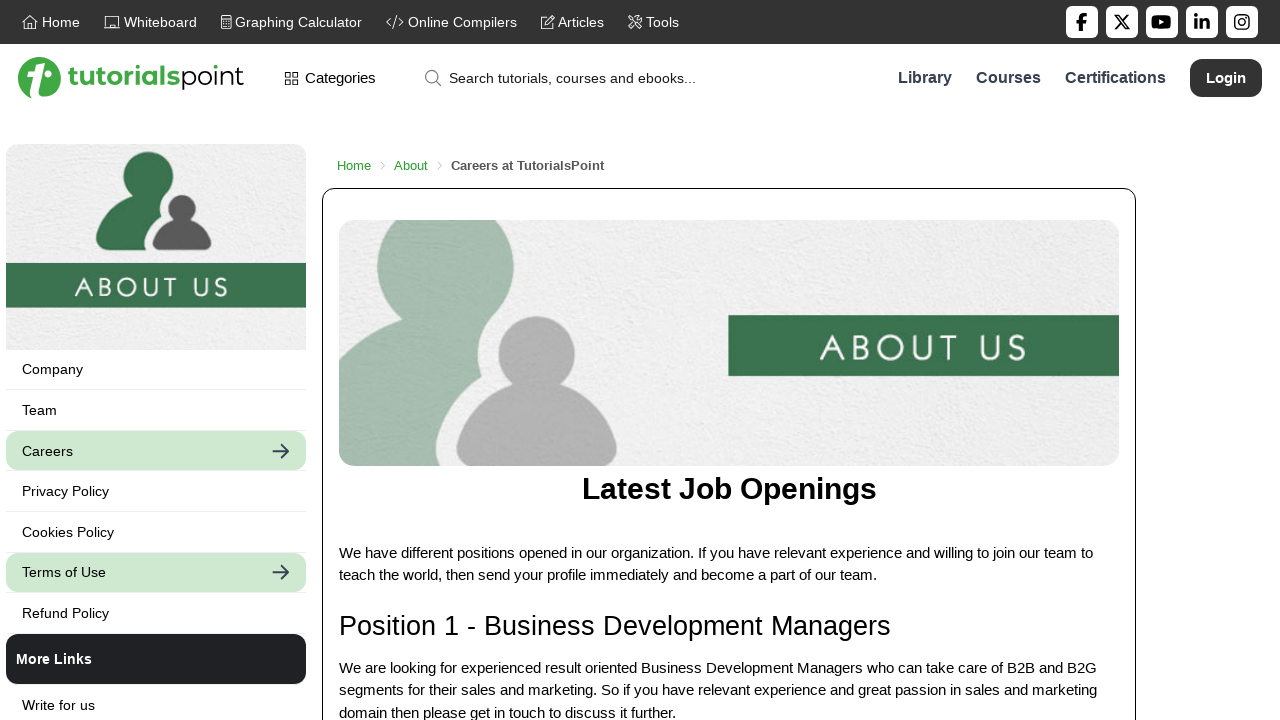

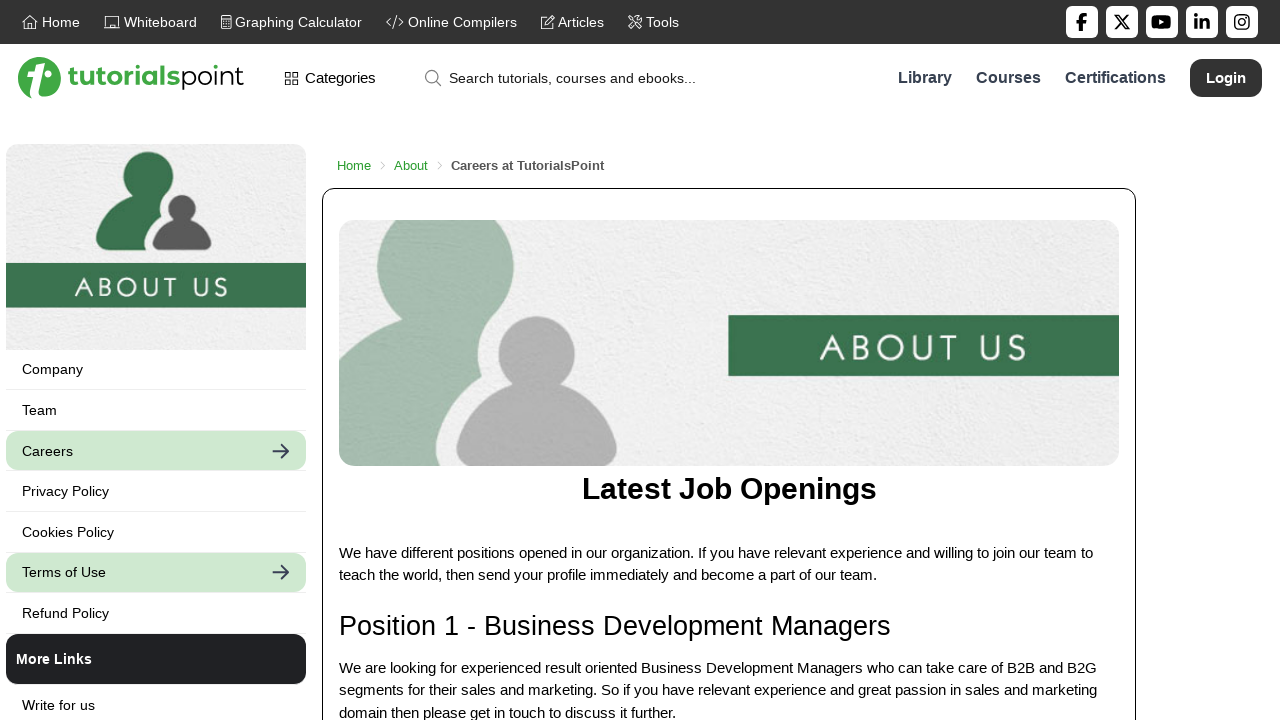